Tests iframe interaction by switching into a frame, selecting a dropdown option, then switching back to the main page to fill a text field

Starting URL: https://www.hyrtutorials.com/p/frames-practice.html

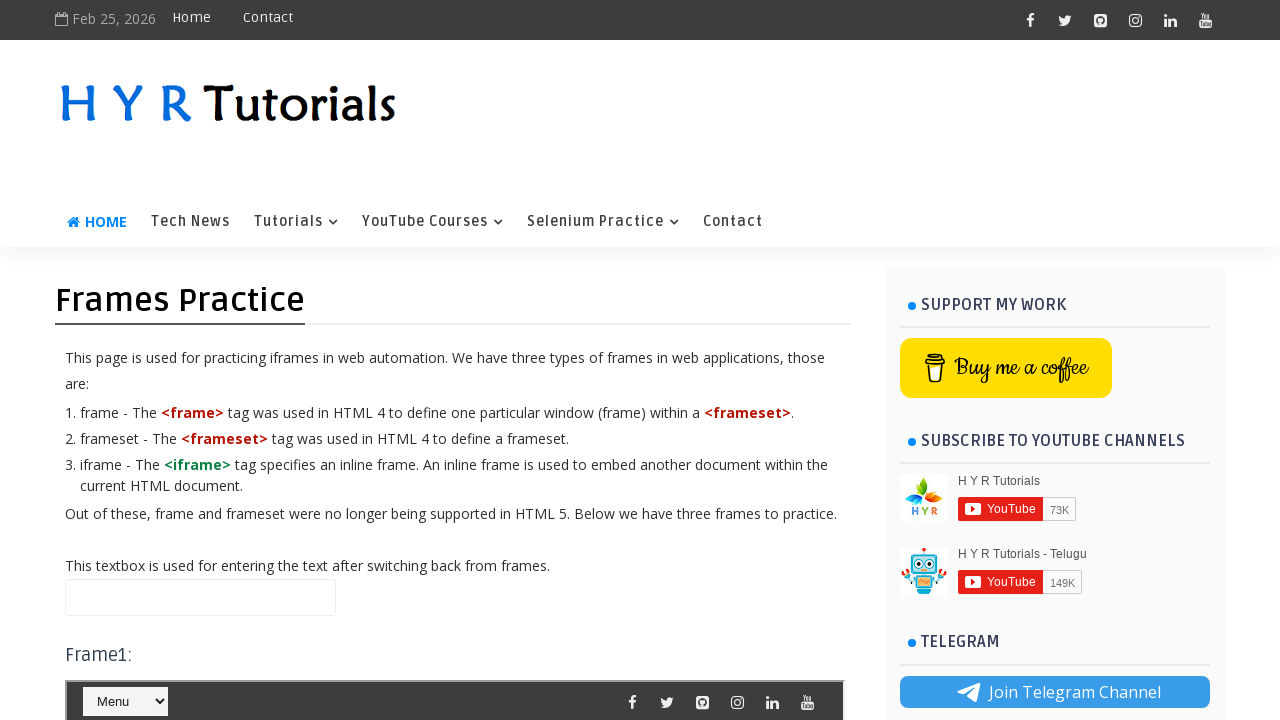

Scrolled down 500px to make iframe visible
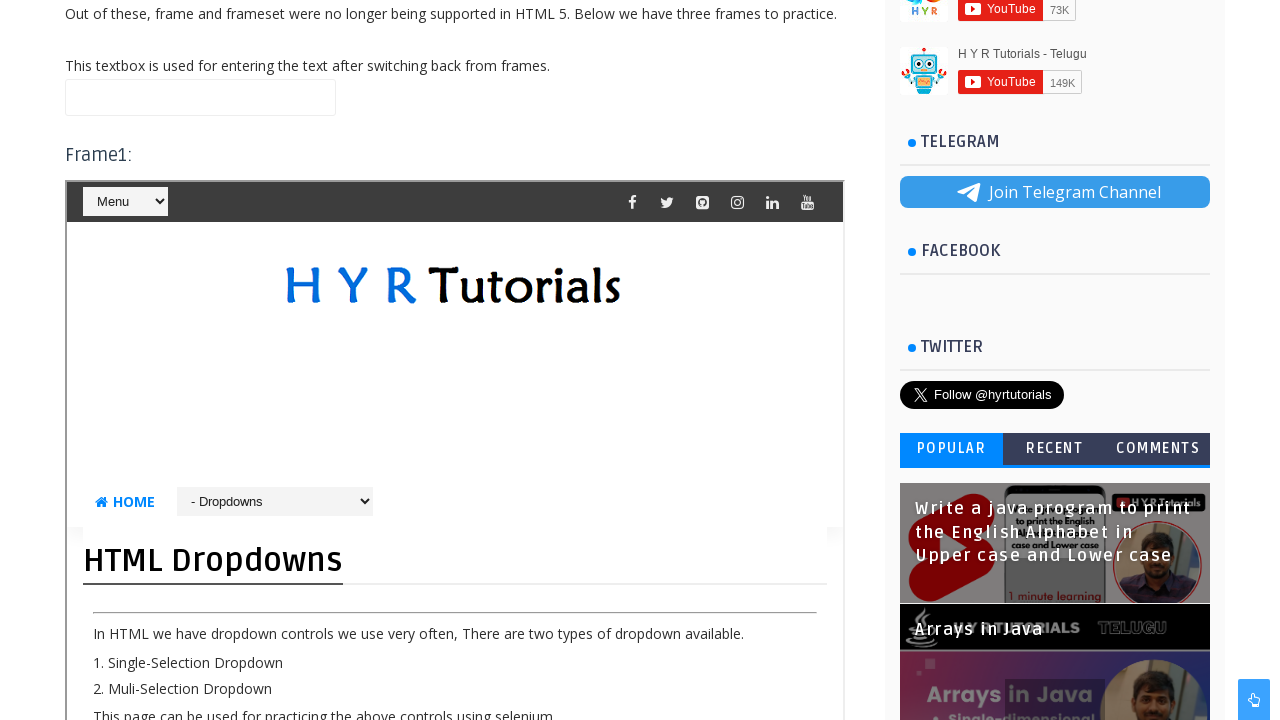

Located and switched to iframe with id 'frm1'
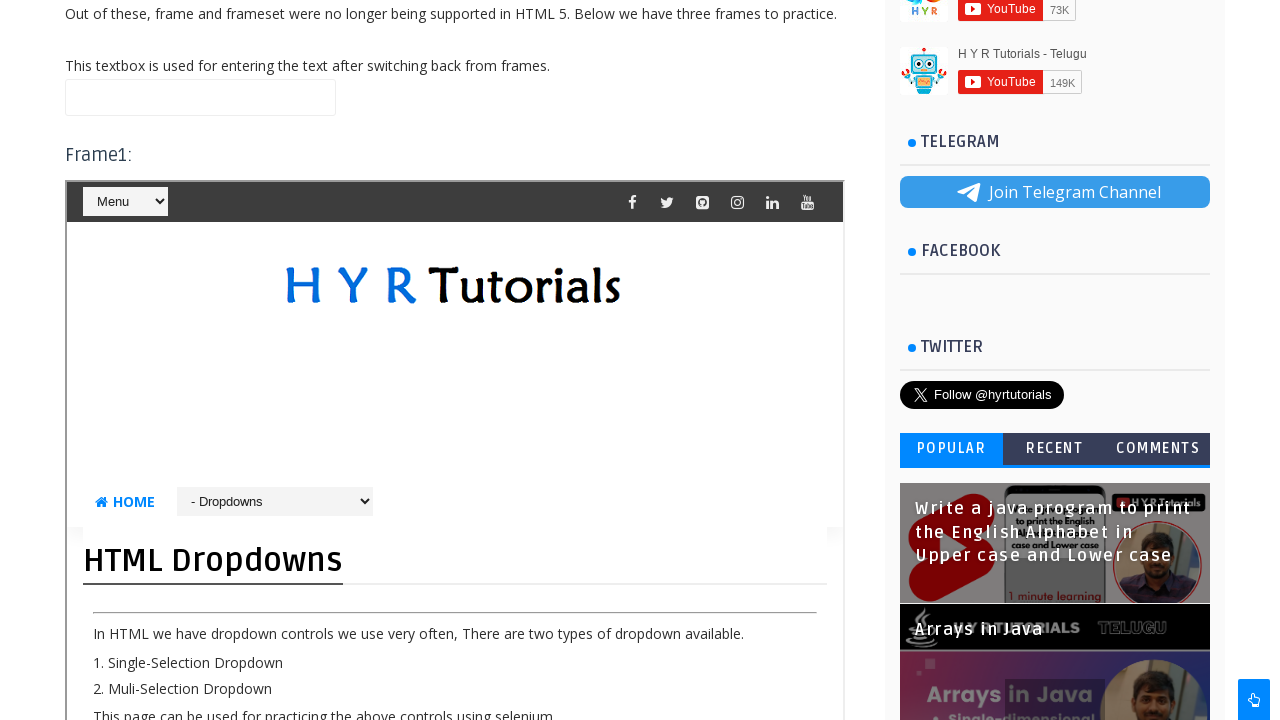

Selected option at index 3 from dropdown in iframe on iframe#frm1 >> internal:control=enter-frame >> #selectnav1
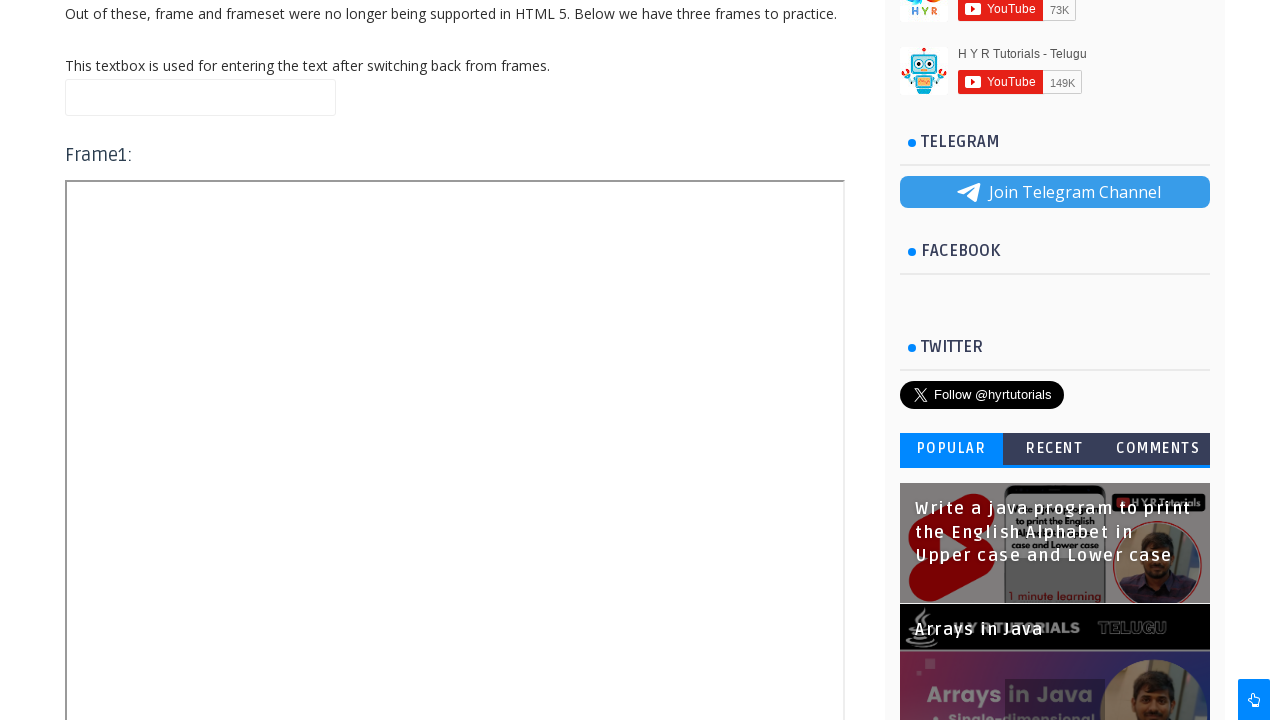

Filled name field with 'Selenium Automation' on main page on #name
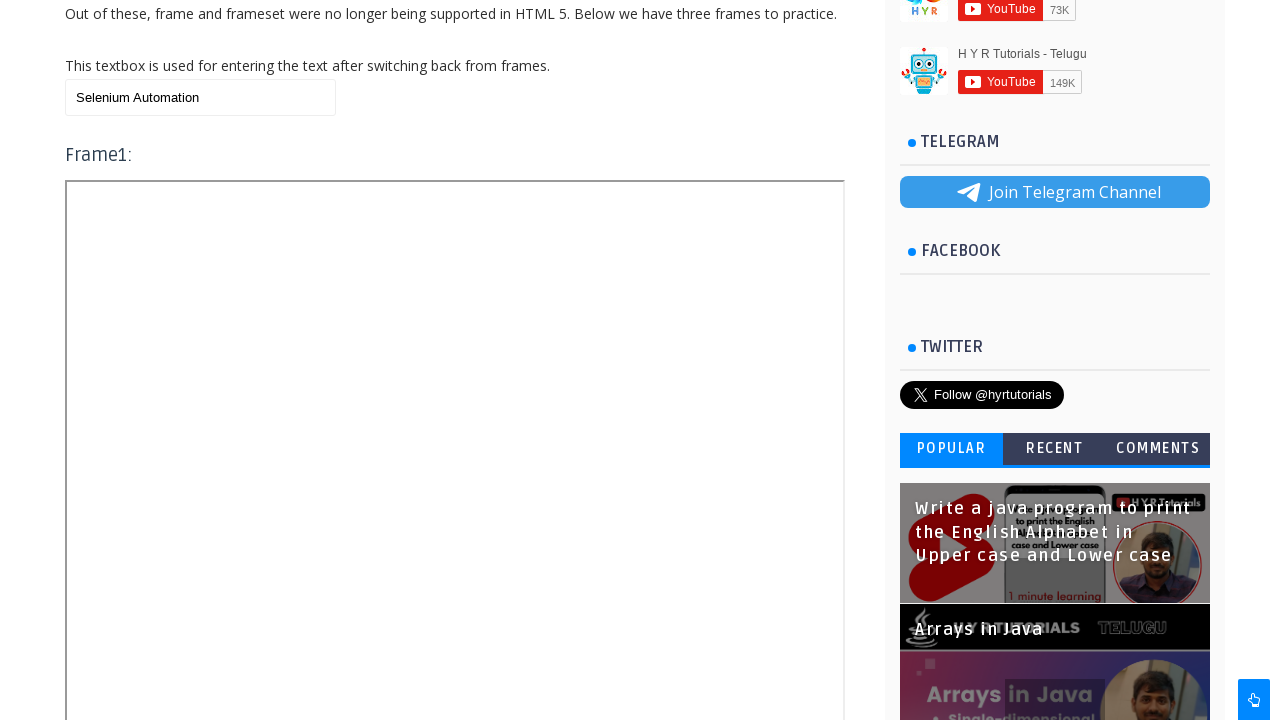

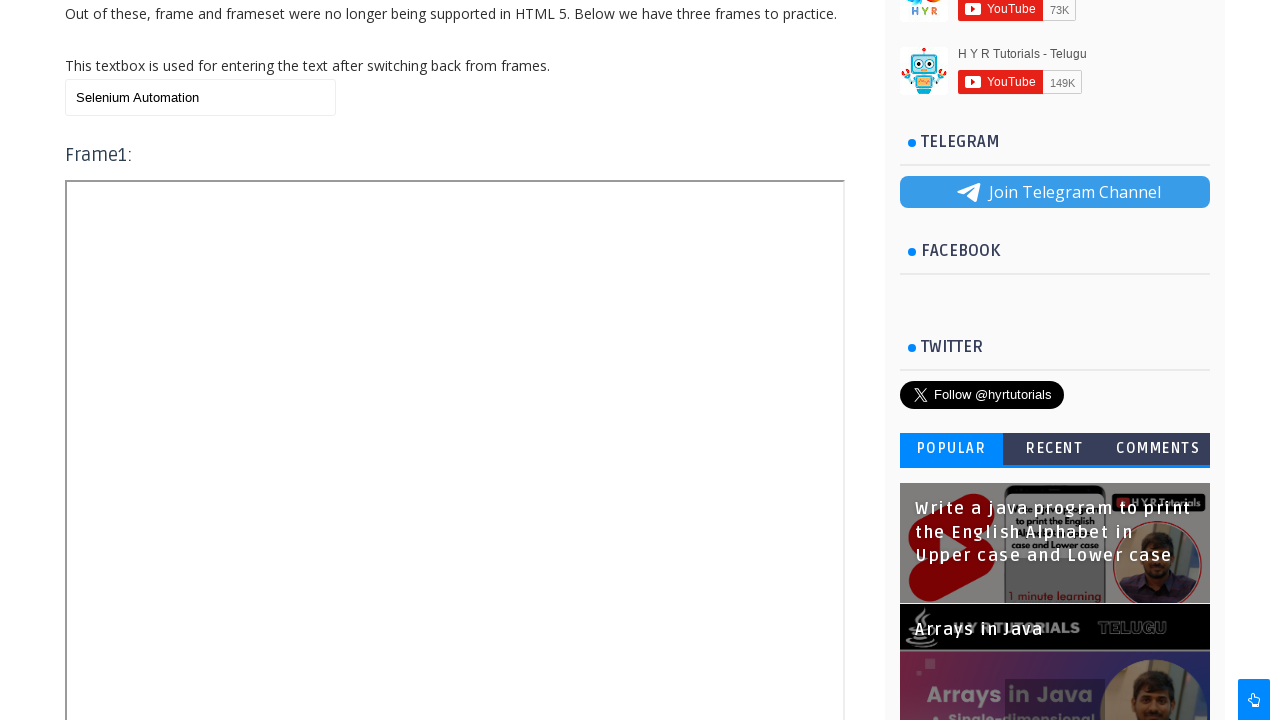